Tests navigation to the login page by hovering over the "My account" dropdown menu and clicking the Login link on an e-commerce site.

Starting URL: https://ecommerce-playground.lambdatest.io/

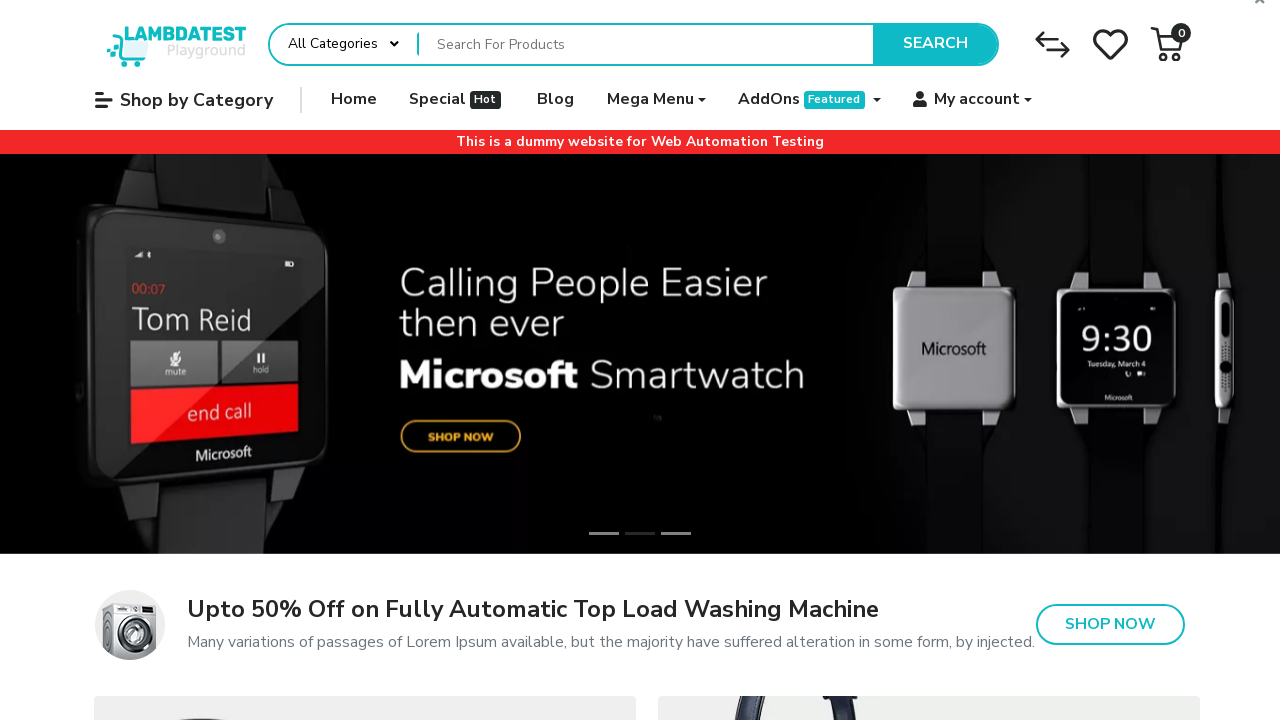

Hovered over 'My account' dropdown menu at (977, 100) on xpath=//a[@data-toggle='dropdown']//span[contains(.,'My account')]
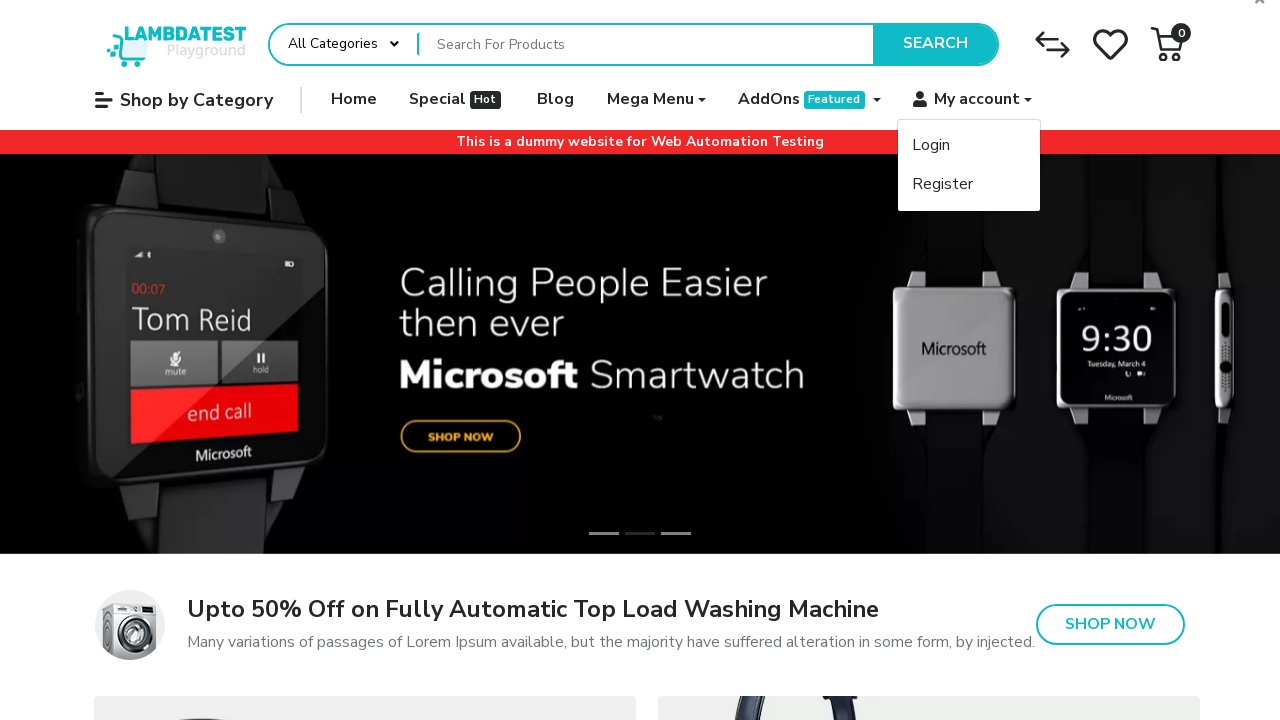

Clicked on Login link at (931, 146) on text=Login
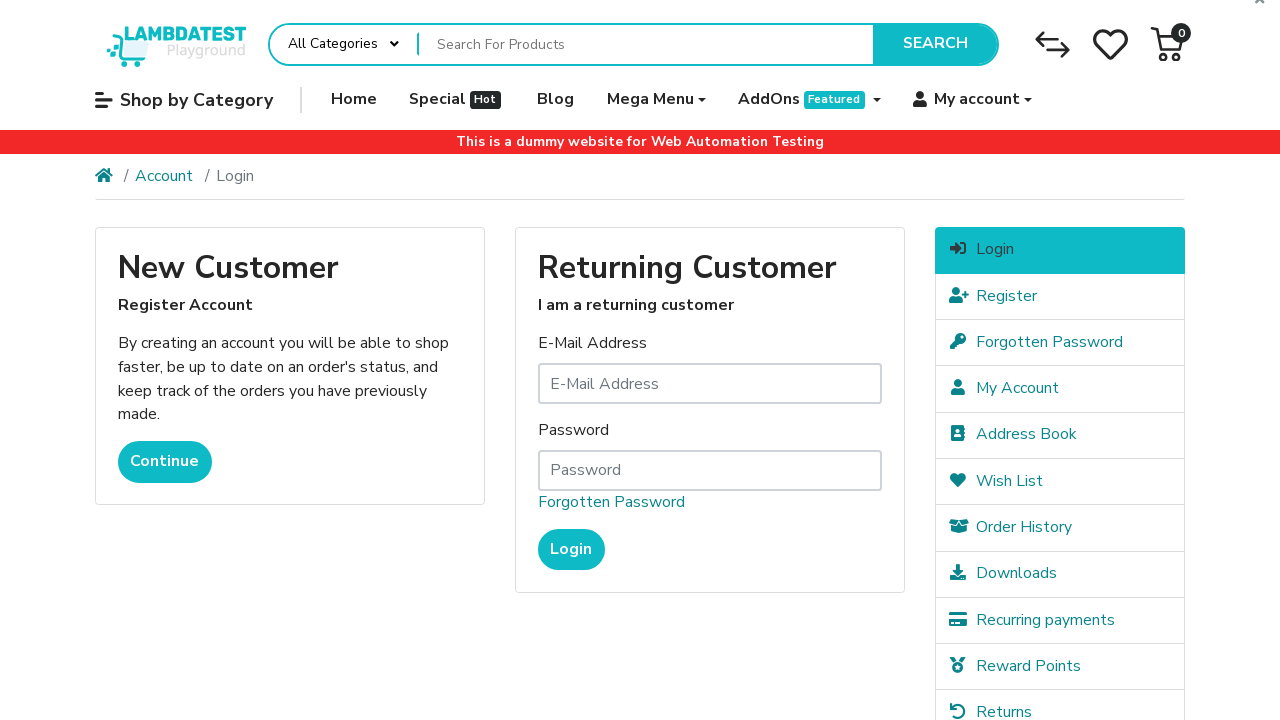

Login page loaded successfully
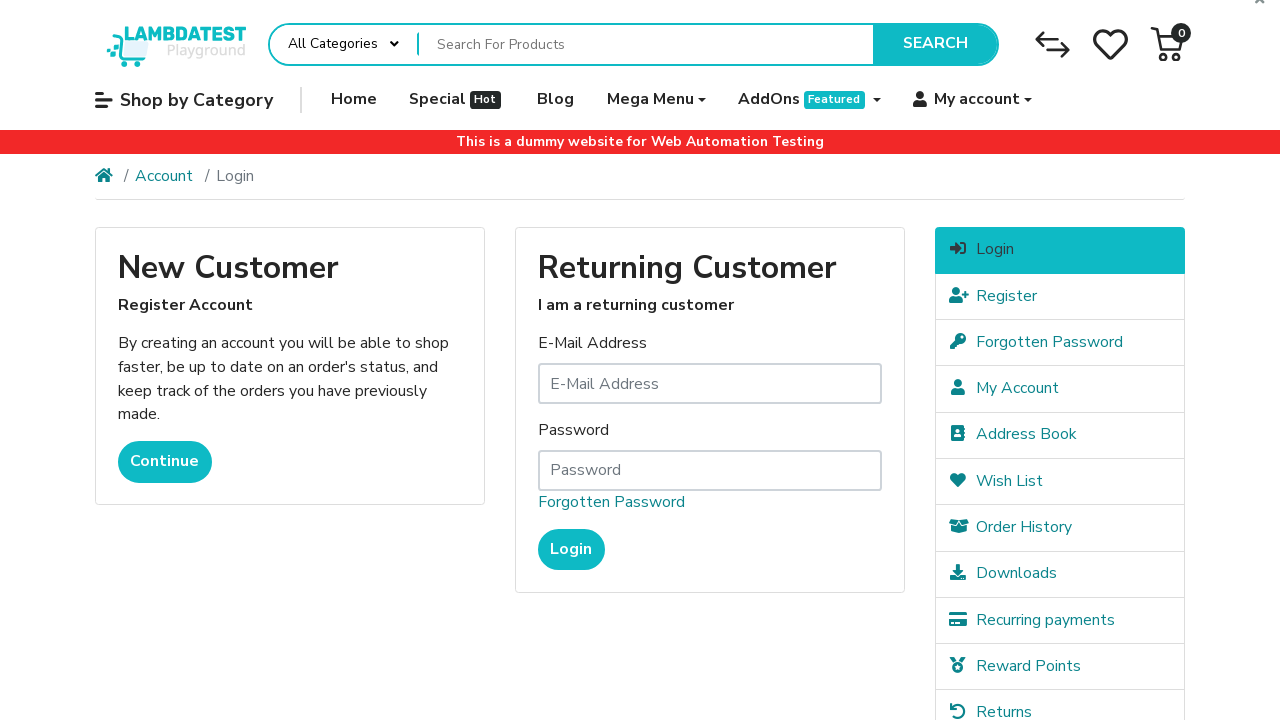

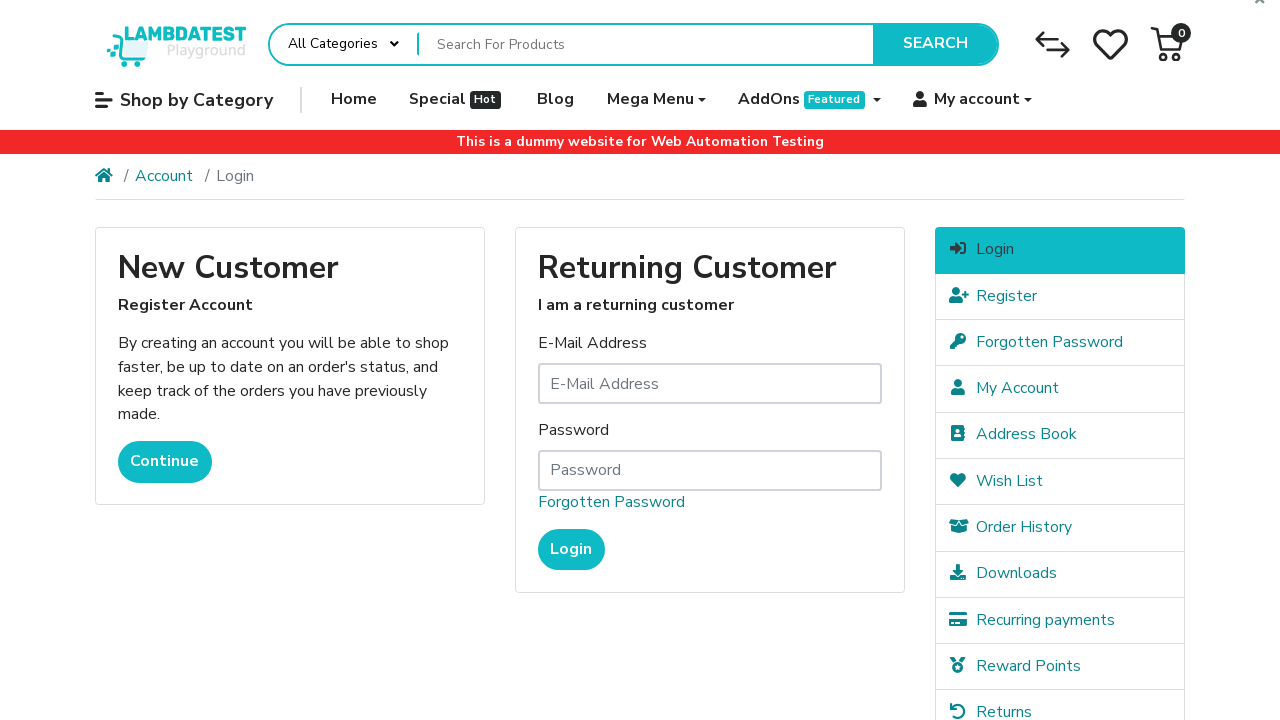